Tests the text box form by filling in full name, email, current address, and permanent address fields, then submitting the form and verifying the output contains the expected text.

Starting URL: https://demoqa.com/text-box

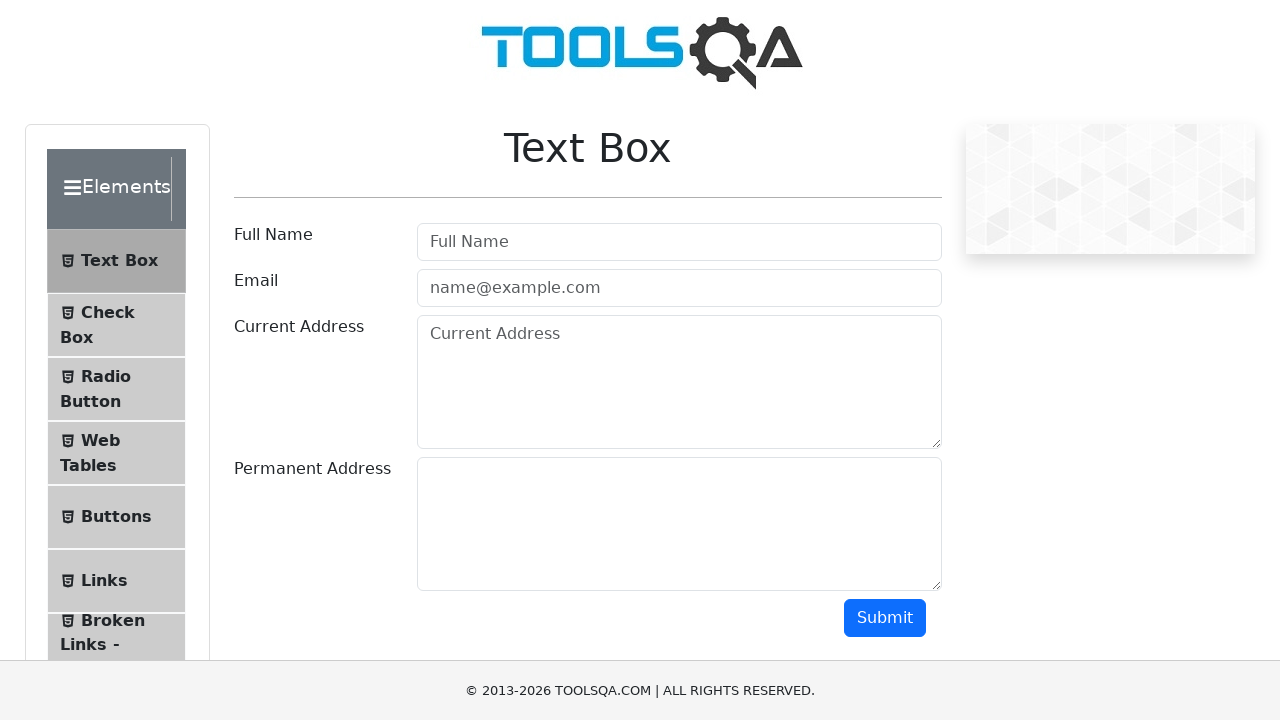

Filled full name field with 'Green house' on internal:attr=[placeholder="Full Name"i]
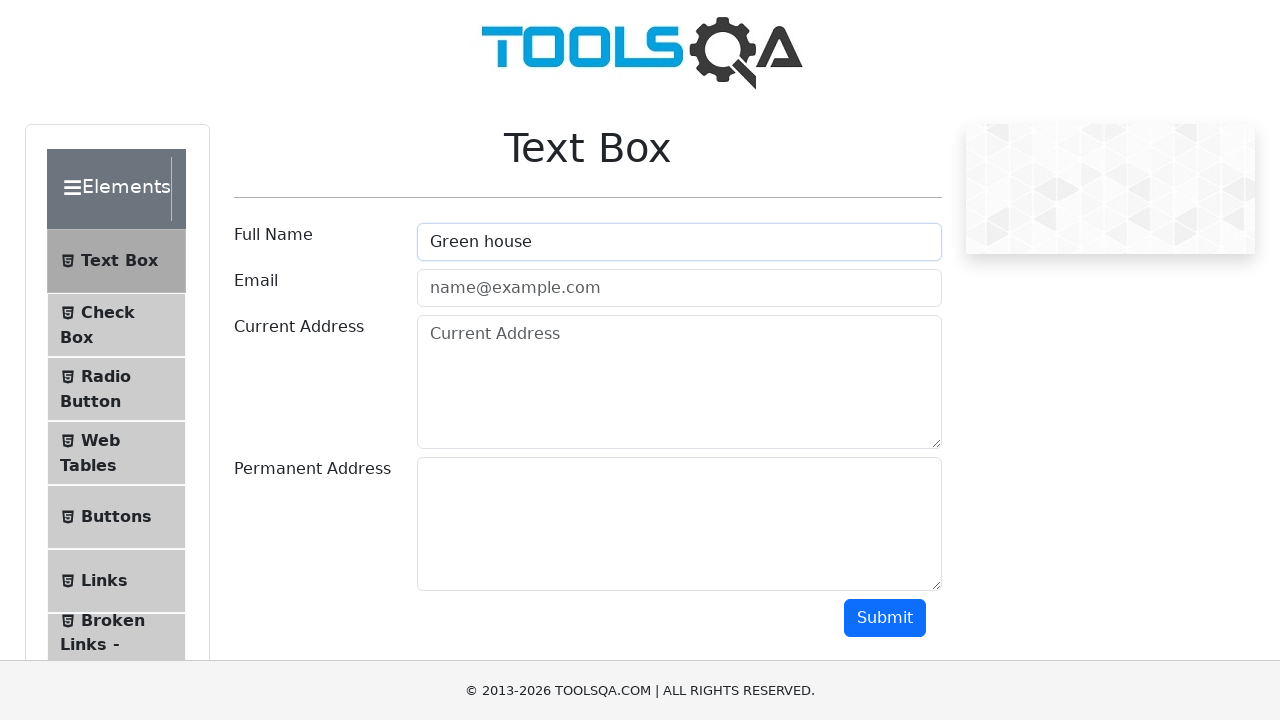

Filled email field with 'green@example.in' on #userEmail
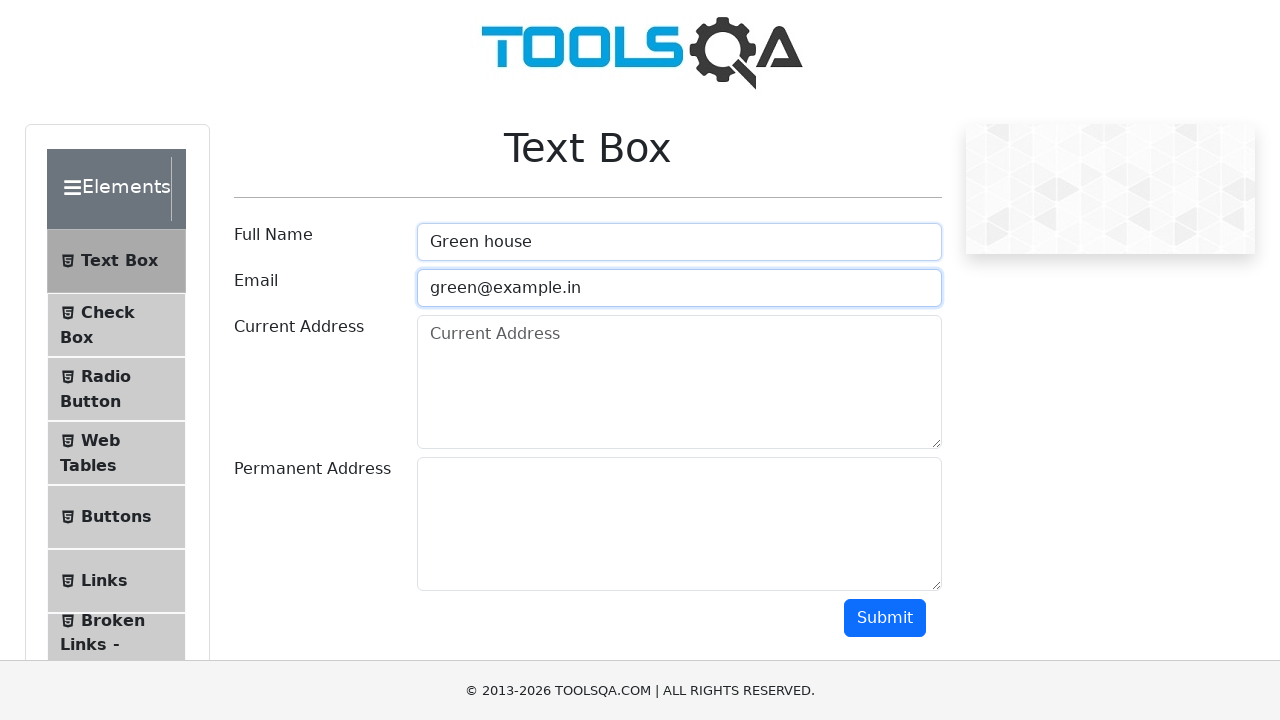

Filled current address field with 'I am having a green house.' on textarea >> nth=1
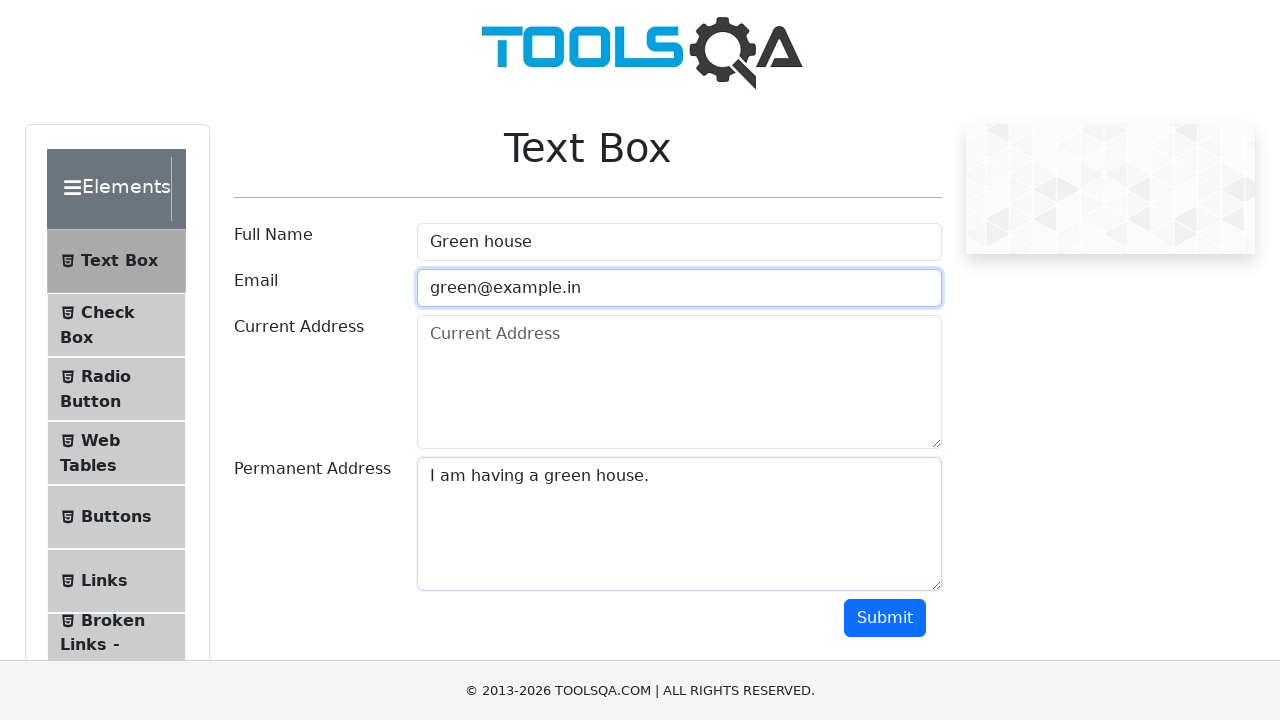

Filled permanent address field with 'we have a green world' on textarea#permanentAddress
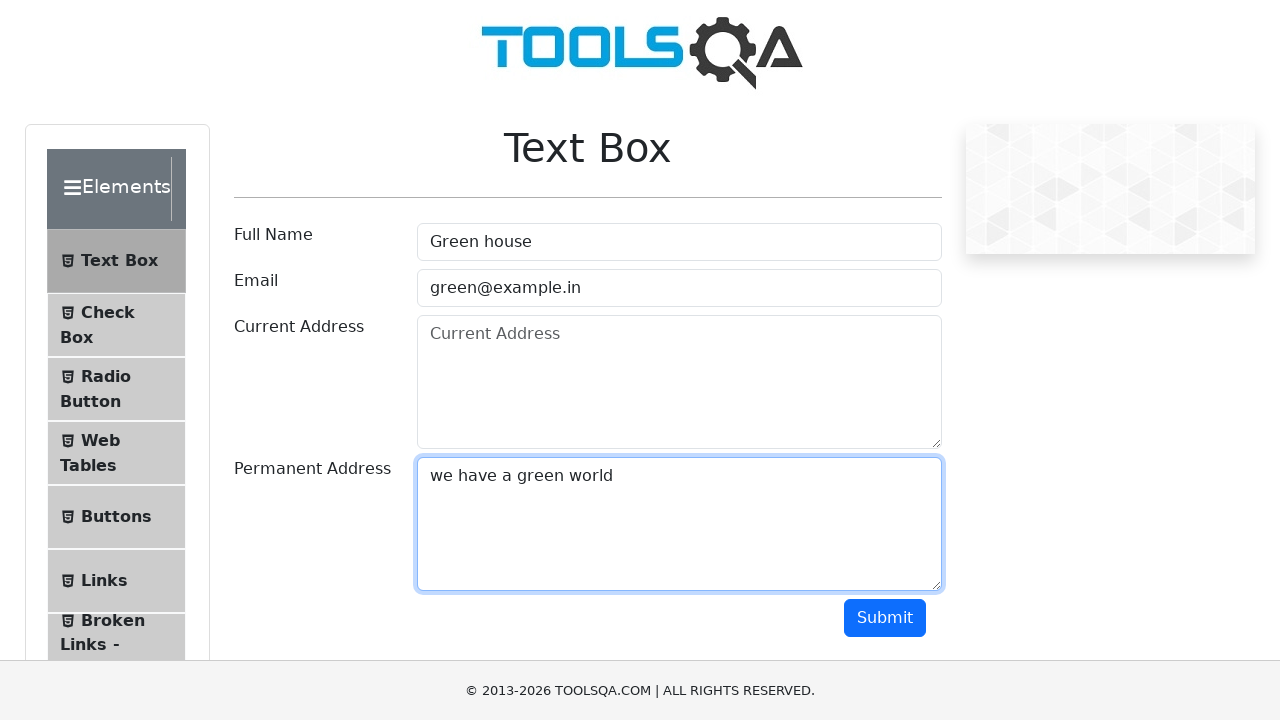

Clicked submit button to submit the form at (885, 618) on internal:role=button[name="submit"i]
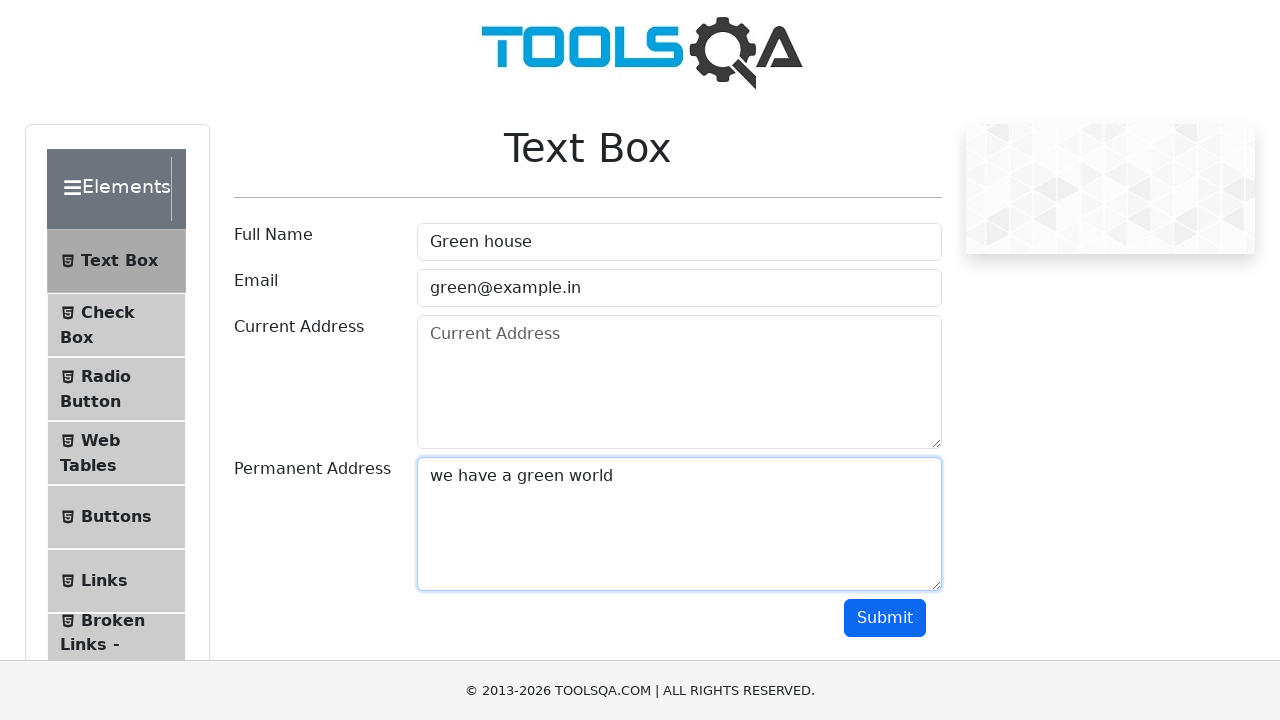

Form output appeared with name field
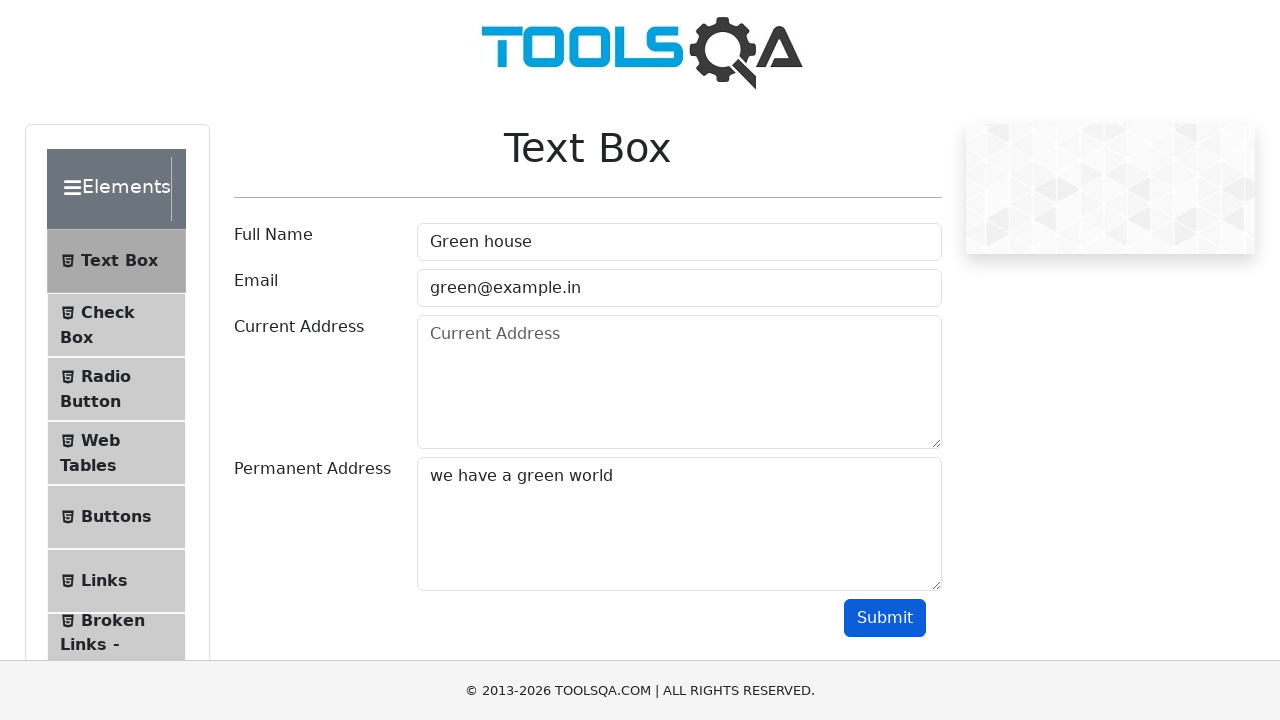

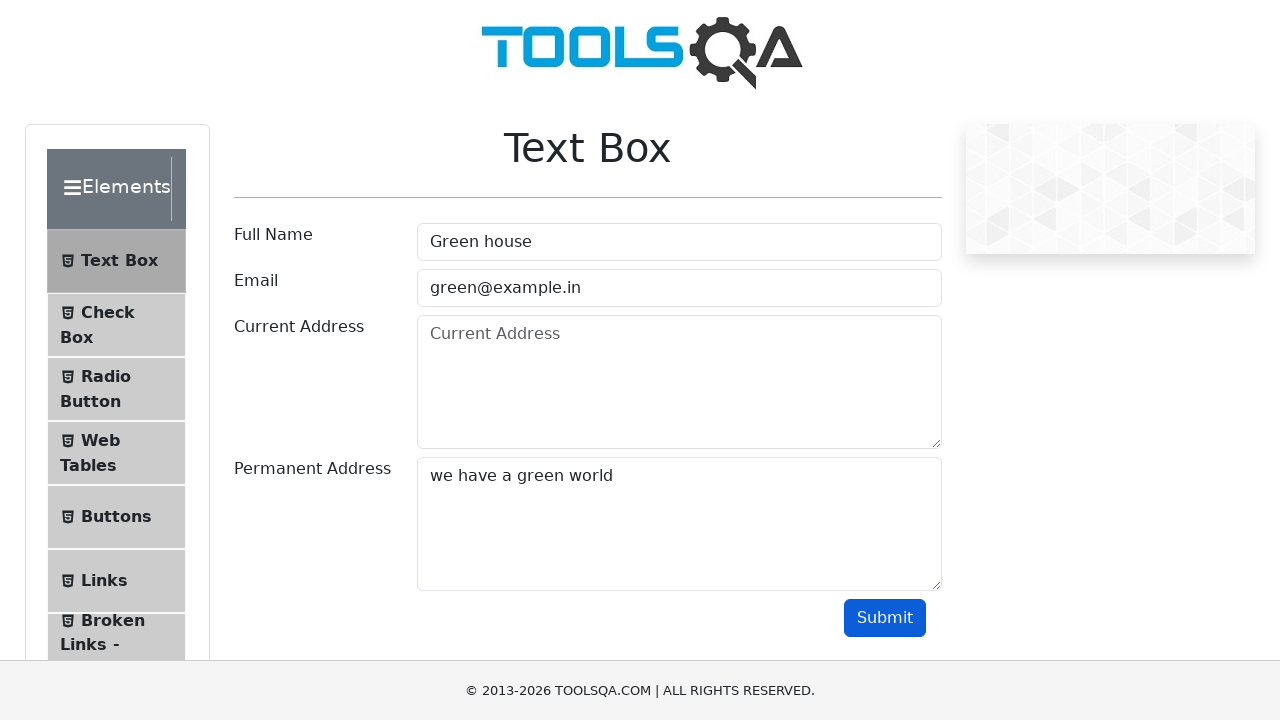